Tests the Selenium website search functionality by clicking the search magnifier, entering "Selenium WebDriver", selecting the first result, navigating through documentation, and verifying the page title.

Starting URL: https://www.selenium.dev/

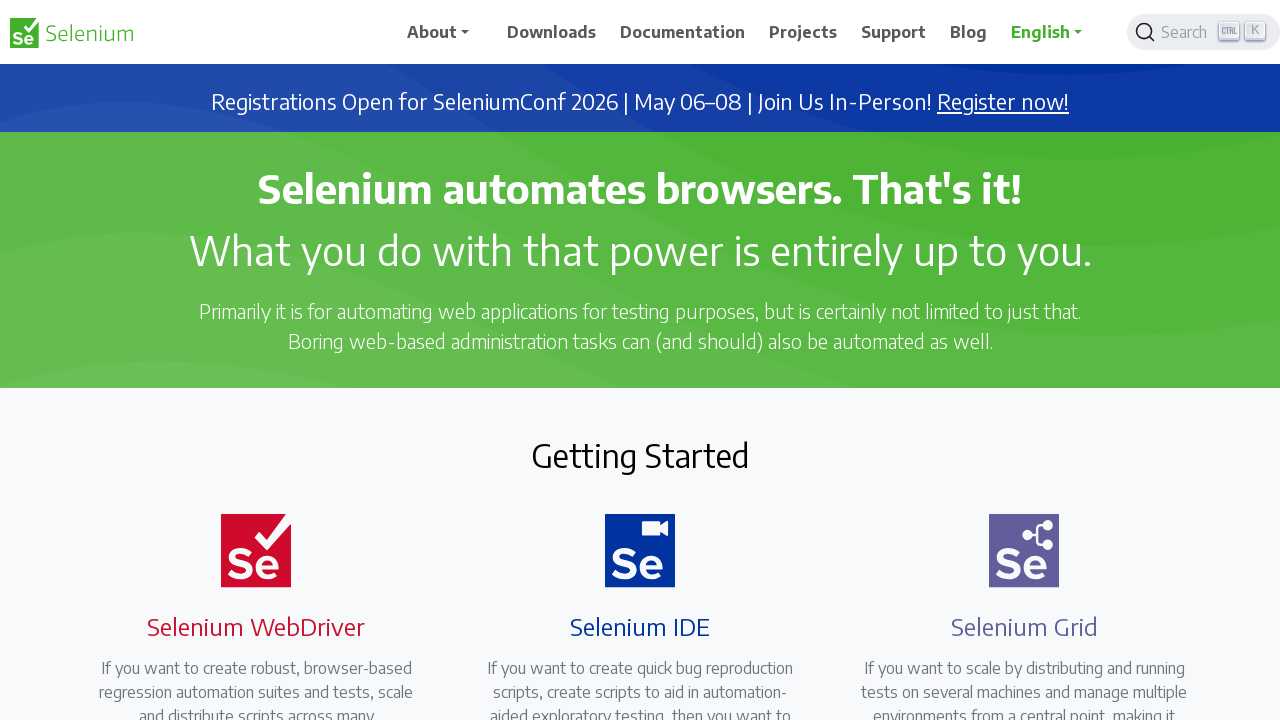

Waited for search magnifier button to be visible
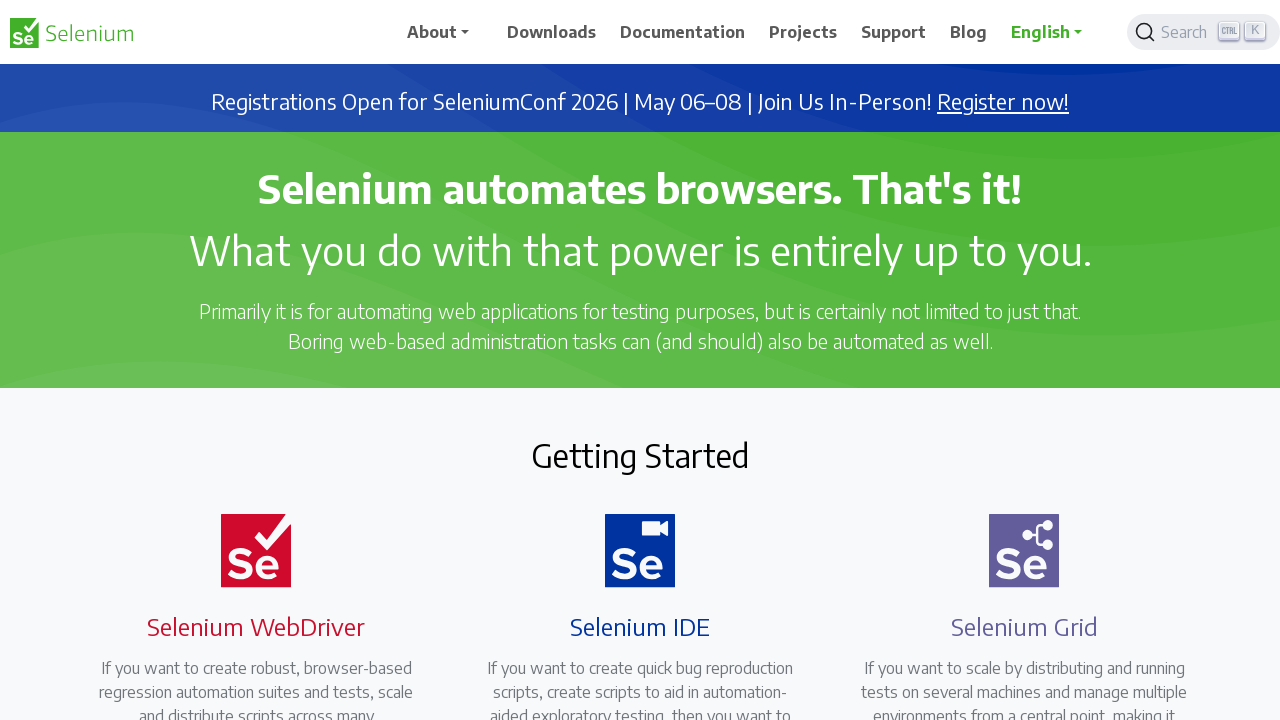

Clicked search magnifier button to open search at (1187, 32) on xpath=//*[@id='docsearch-1']/button/span[1]/span
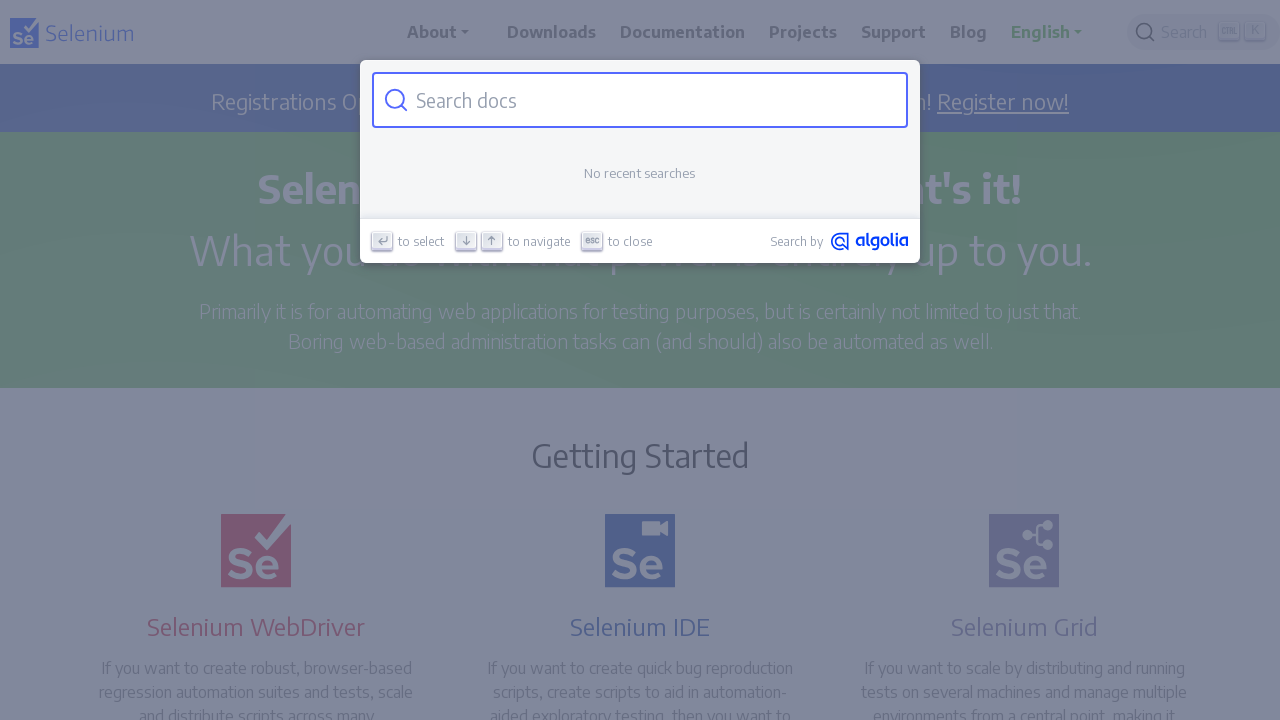

Waited for search input field to be visible
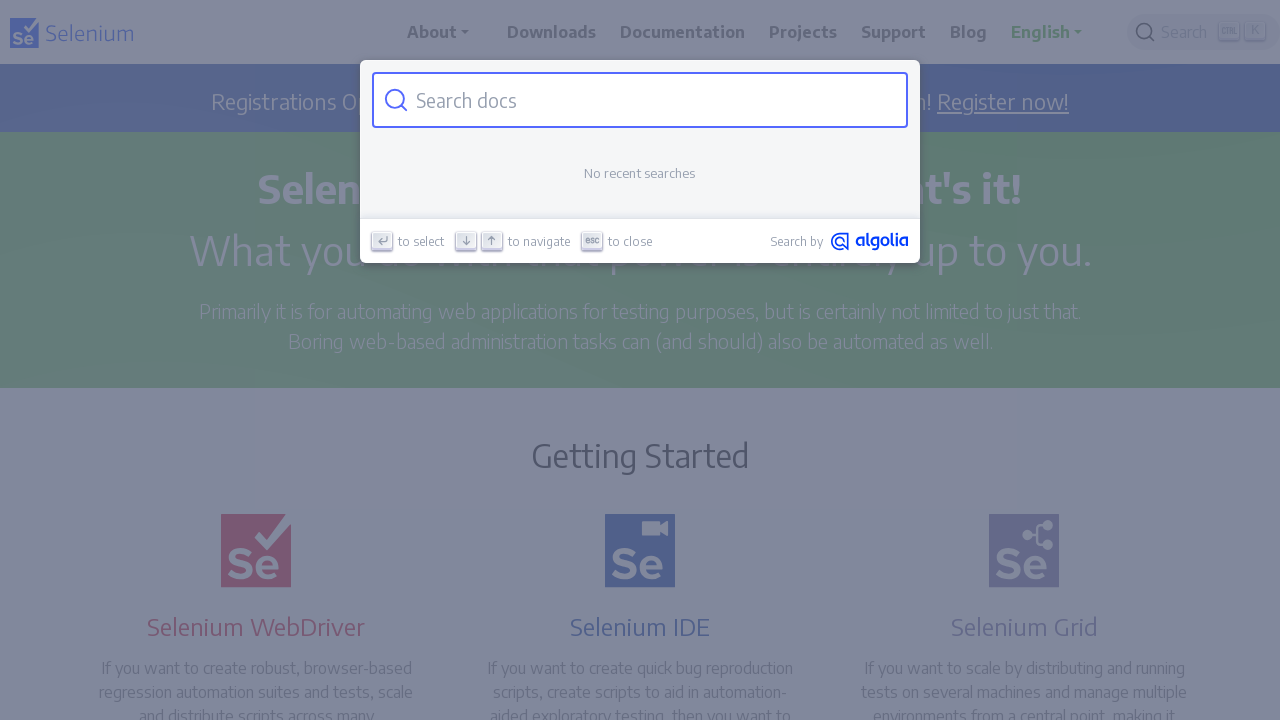

Filled search field with 'Selenium WebDriver' on #docsearch-input
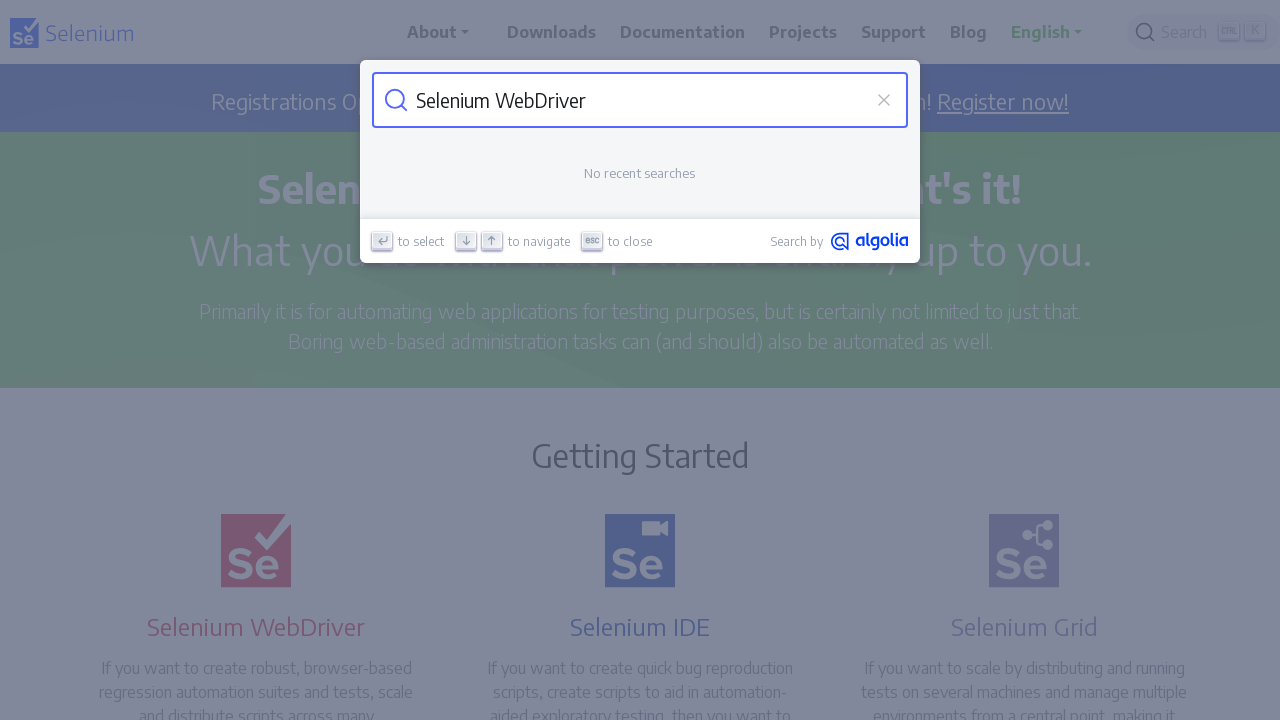

Waited for first search result to be visible
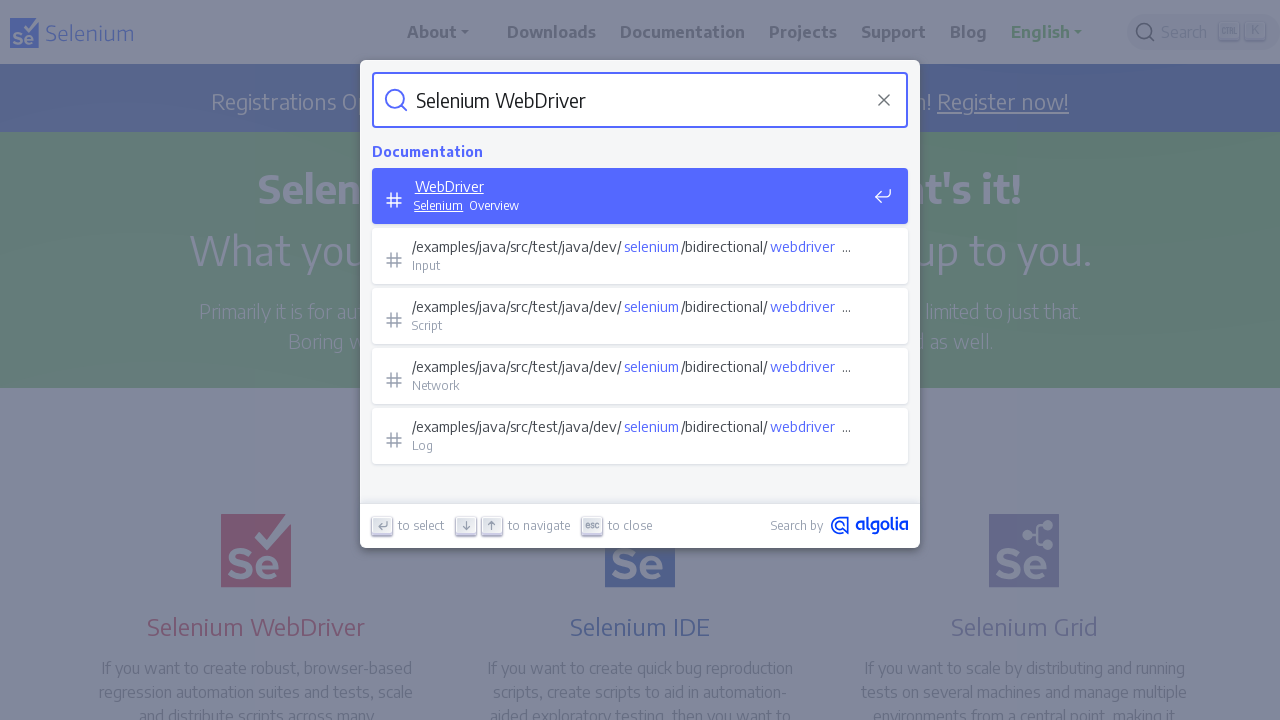

Clicked first search result at (640, 198) on #docsearch-item-0
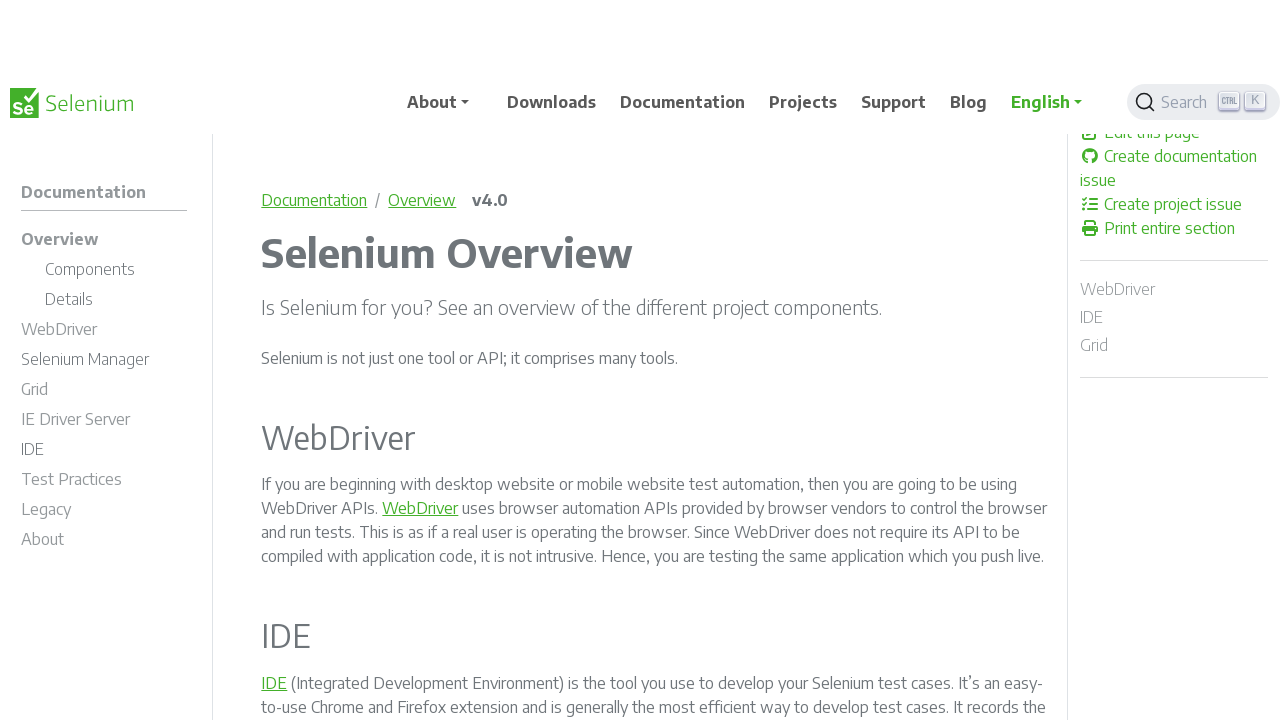

Waited for WebDriver navigation item to be visible
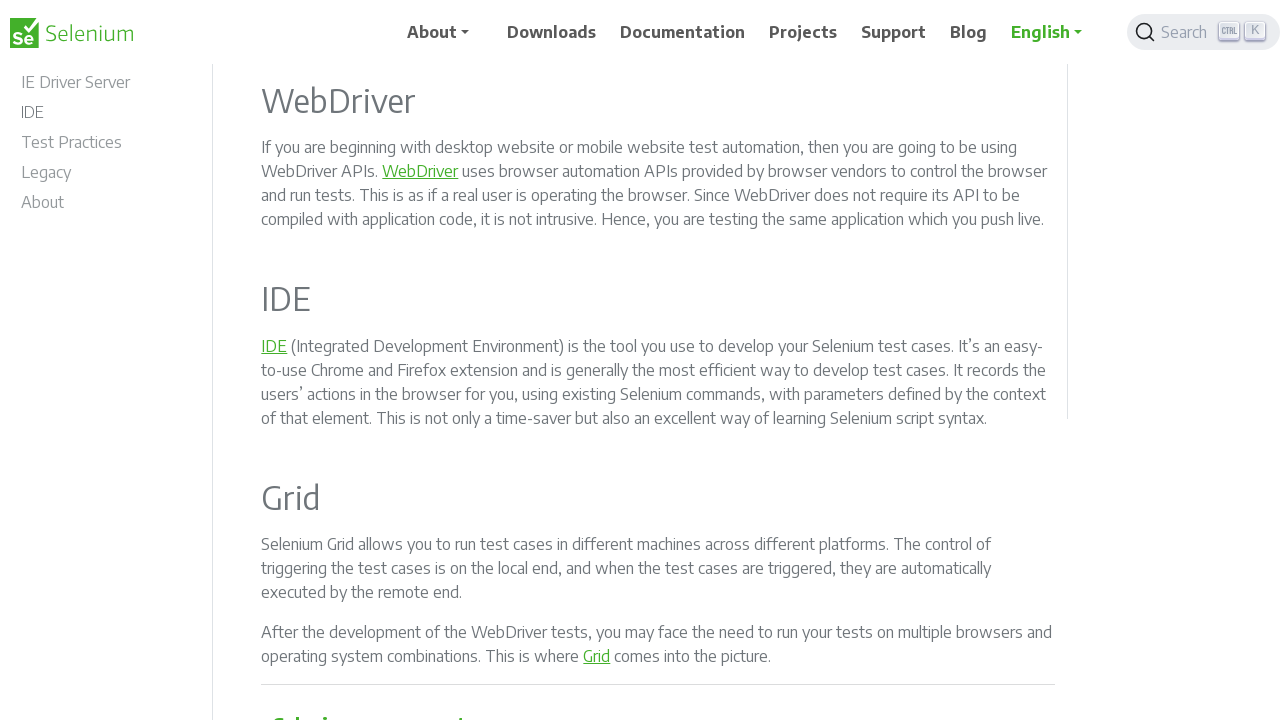

Clicked WebDriver navigation item in left pane at (104, 364) on #m-documentationwebdriver-li
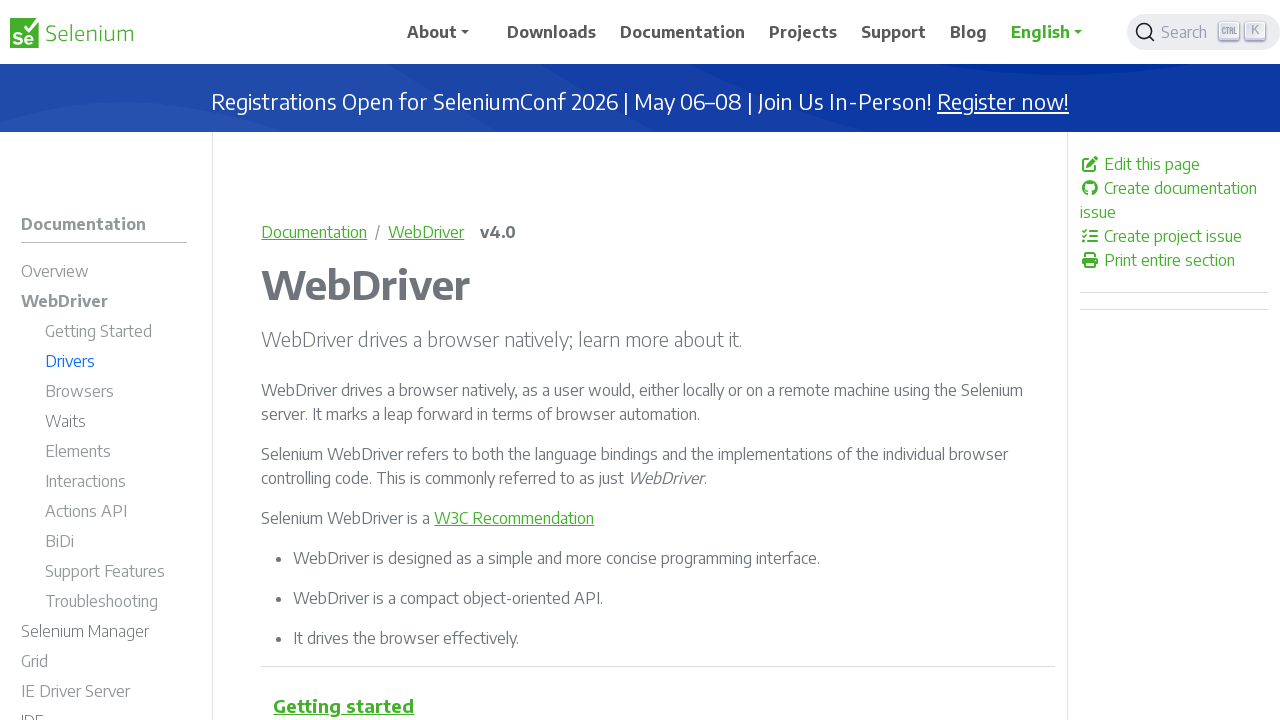

Waited for h5 hyperlink to be visible
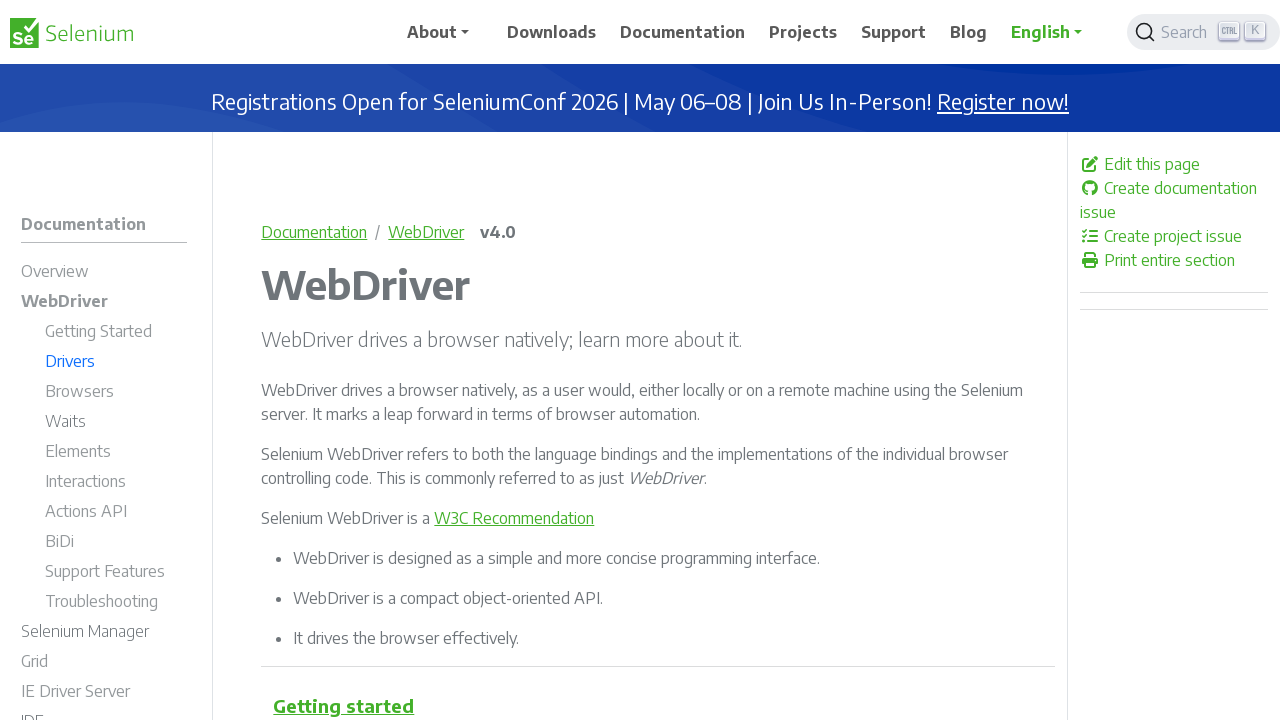

Clicked h5 hyperlink at (344, 705) on h5 a
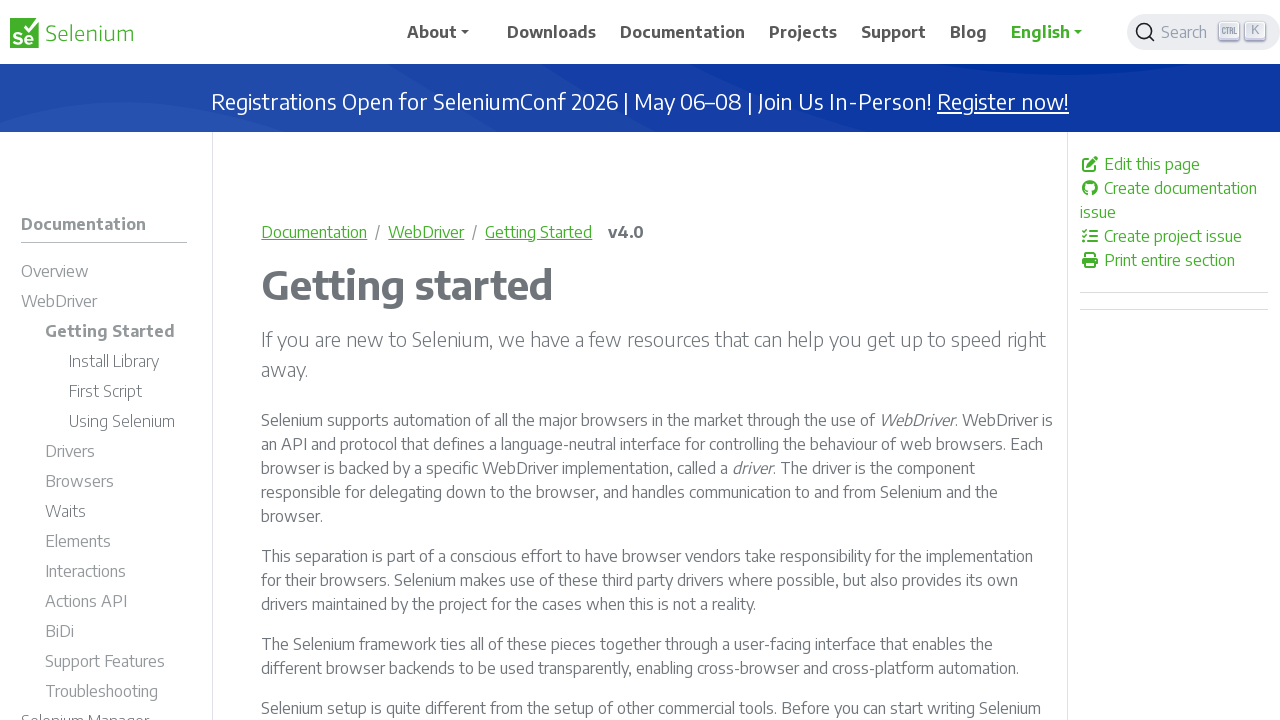

Waited for page title element to be visible
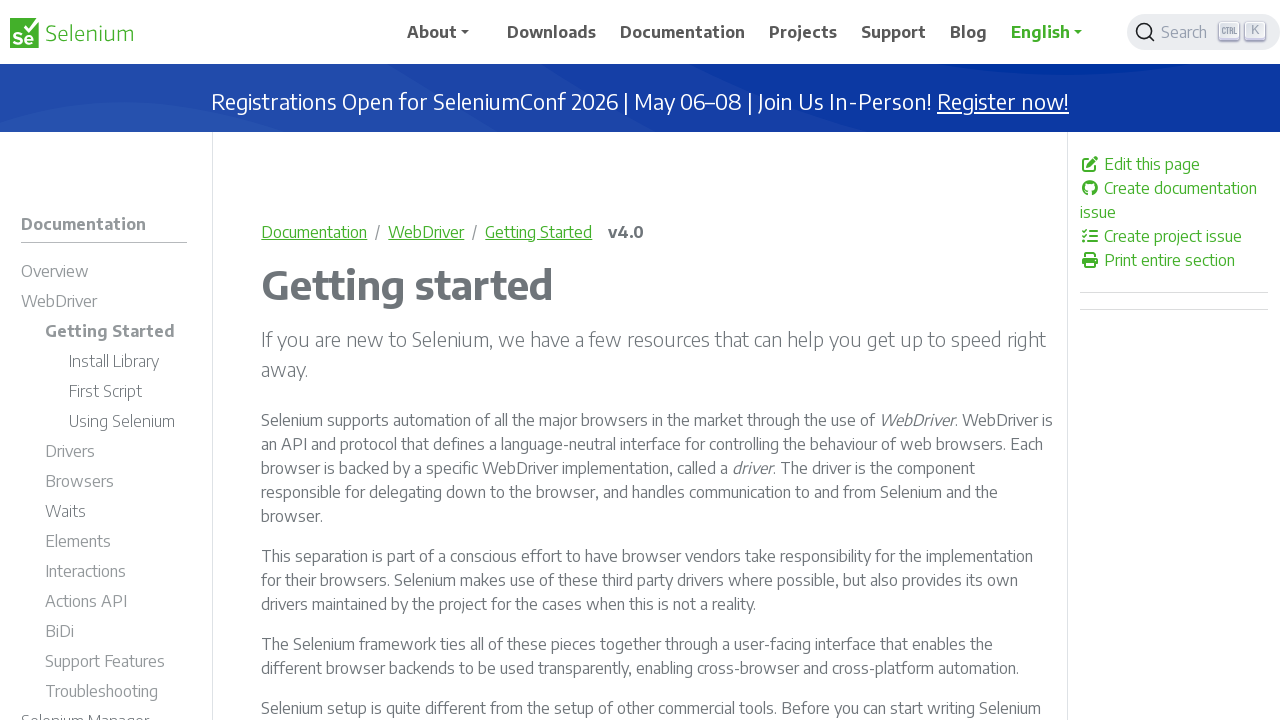

Verified page title is 'Getting started'
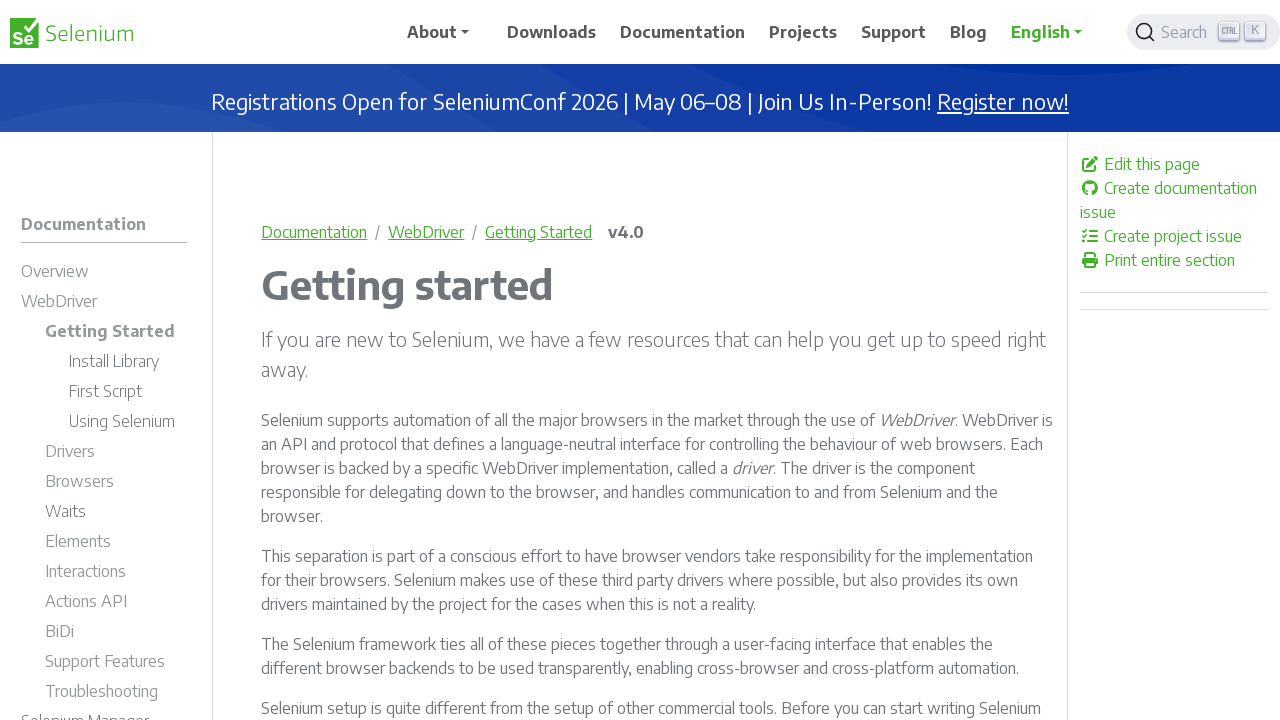

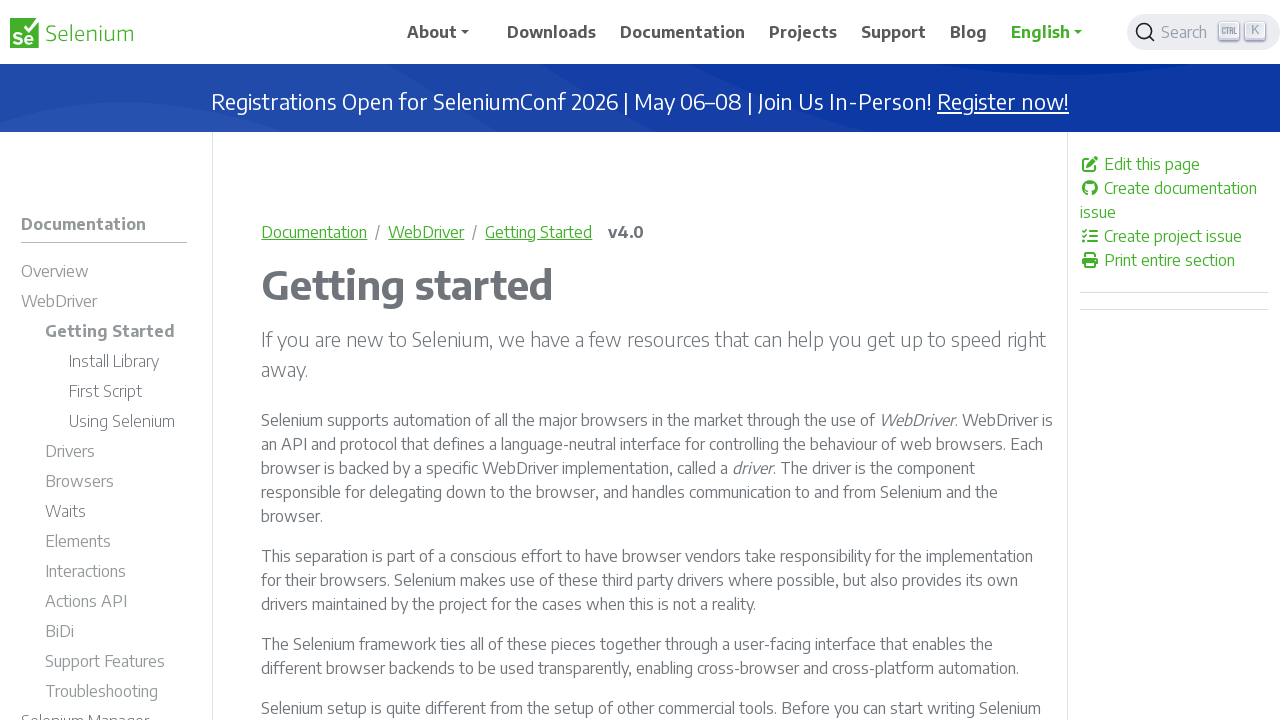